Tests the age form by entering a name and age, submitting the form, and verifying the result message is displayed.

Starting URL: https://acctabootcamp.github.io/site/examples/age

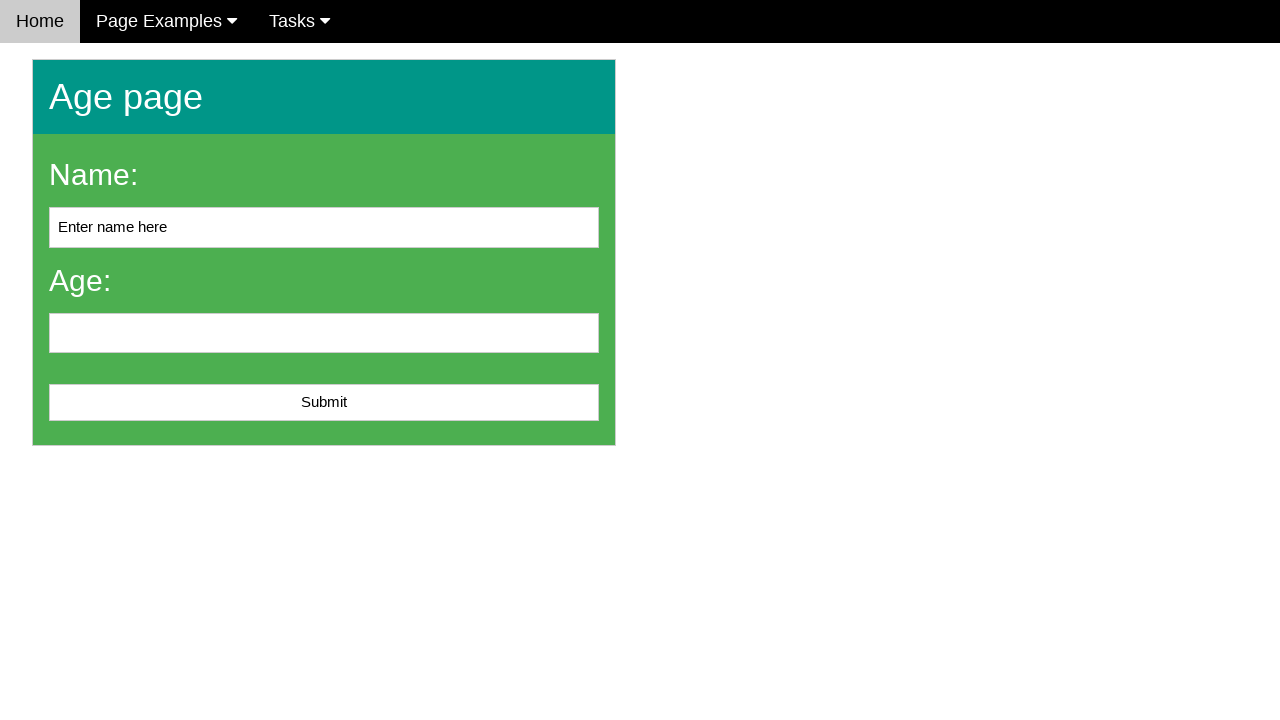

Cleared the name input field on #name
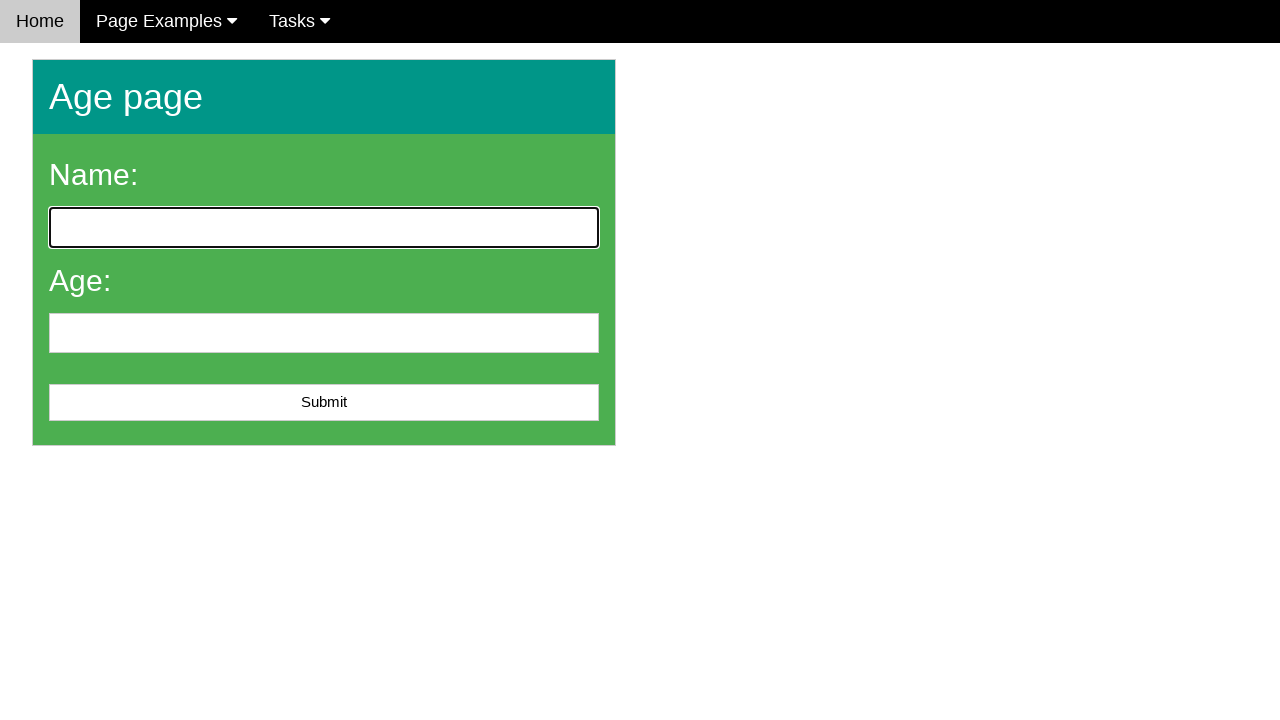

Filled name field with 'John Smith' on #name
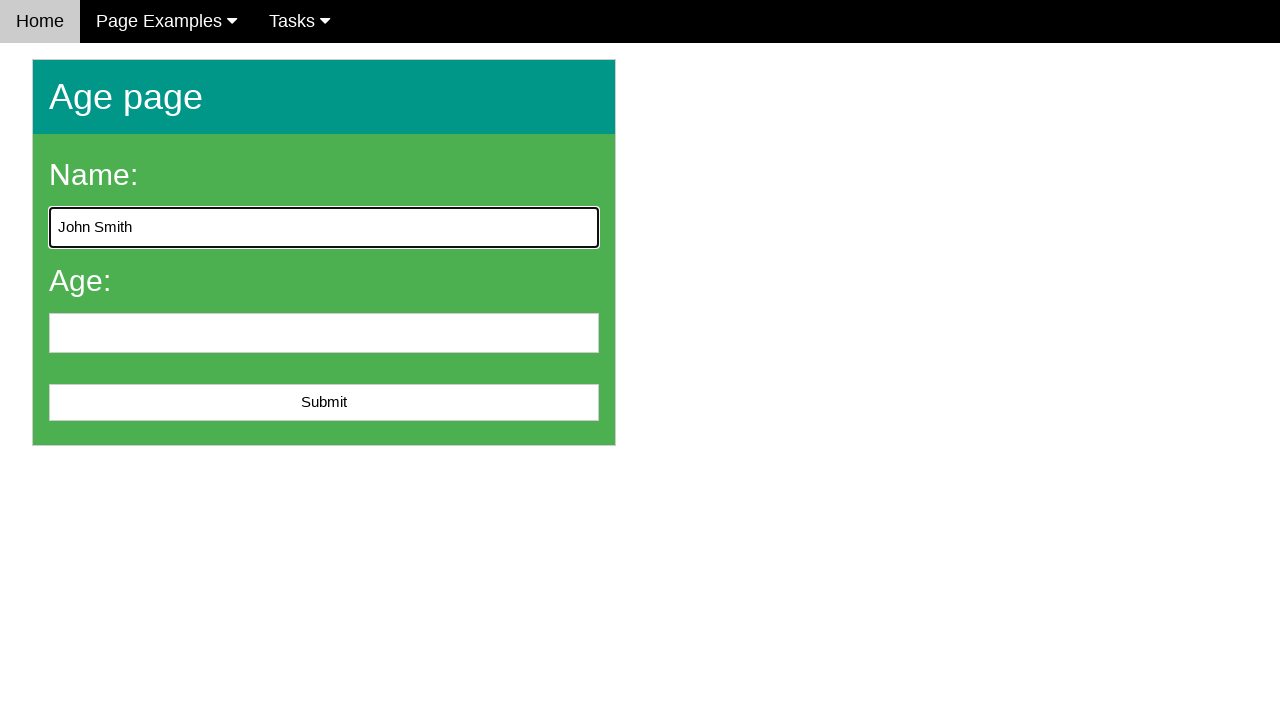

Filled age field with '25' on #age
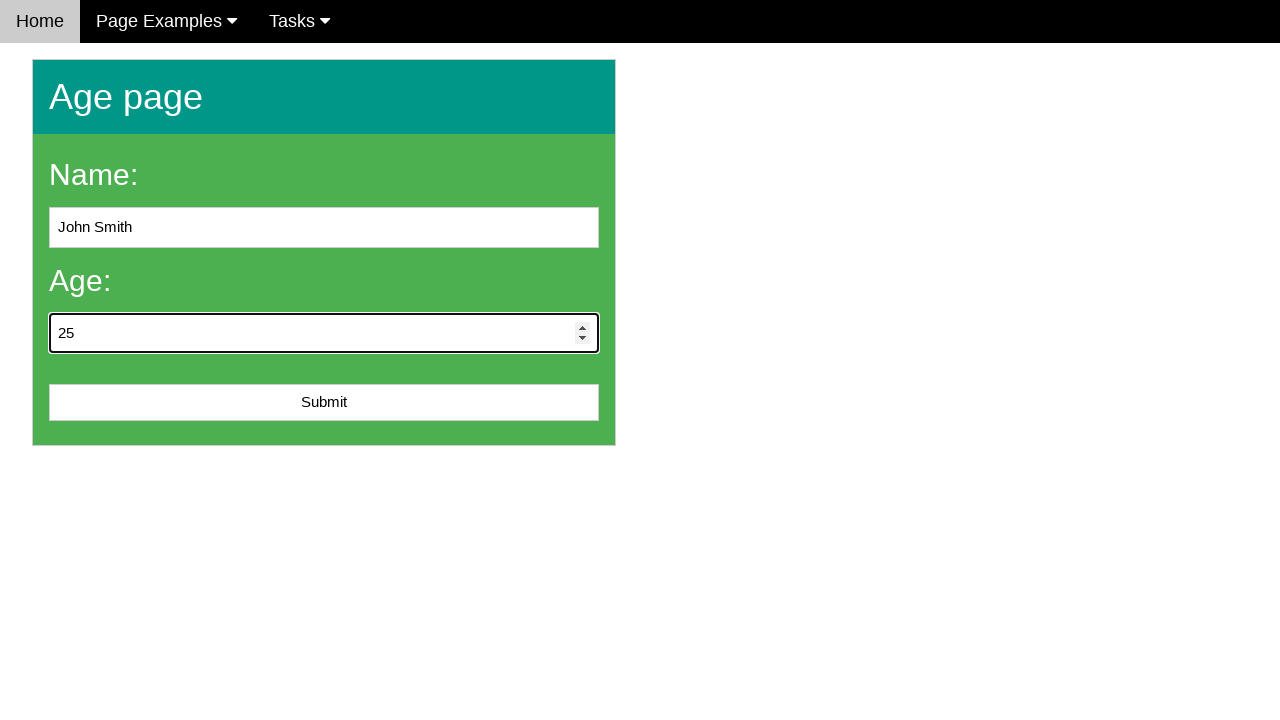

Clicked submit button to submit the age form at (324, 403) on #submit
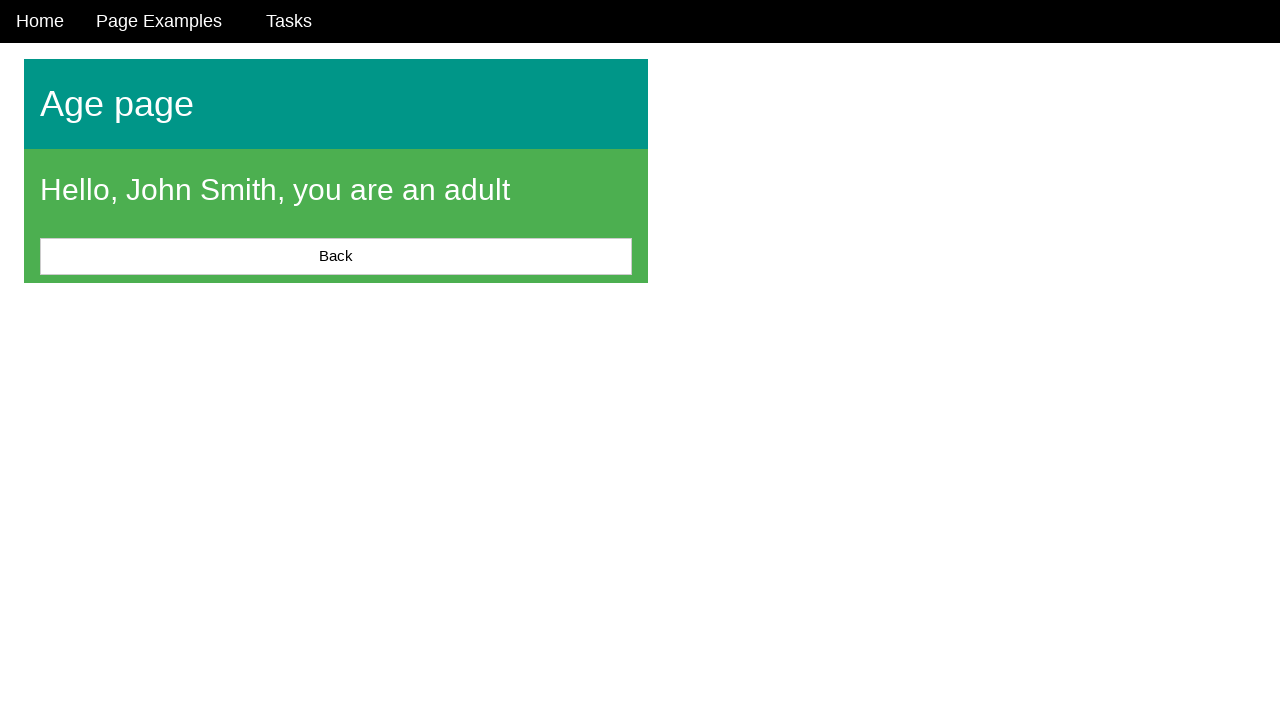

Result message appeared after form submission
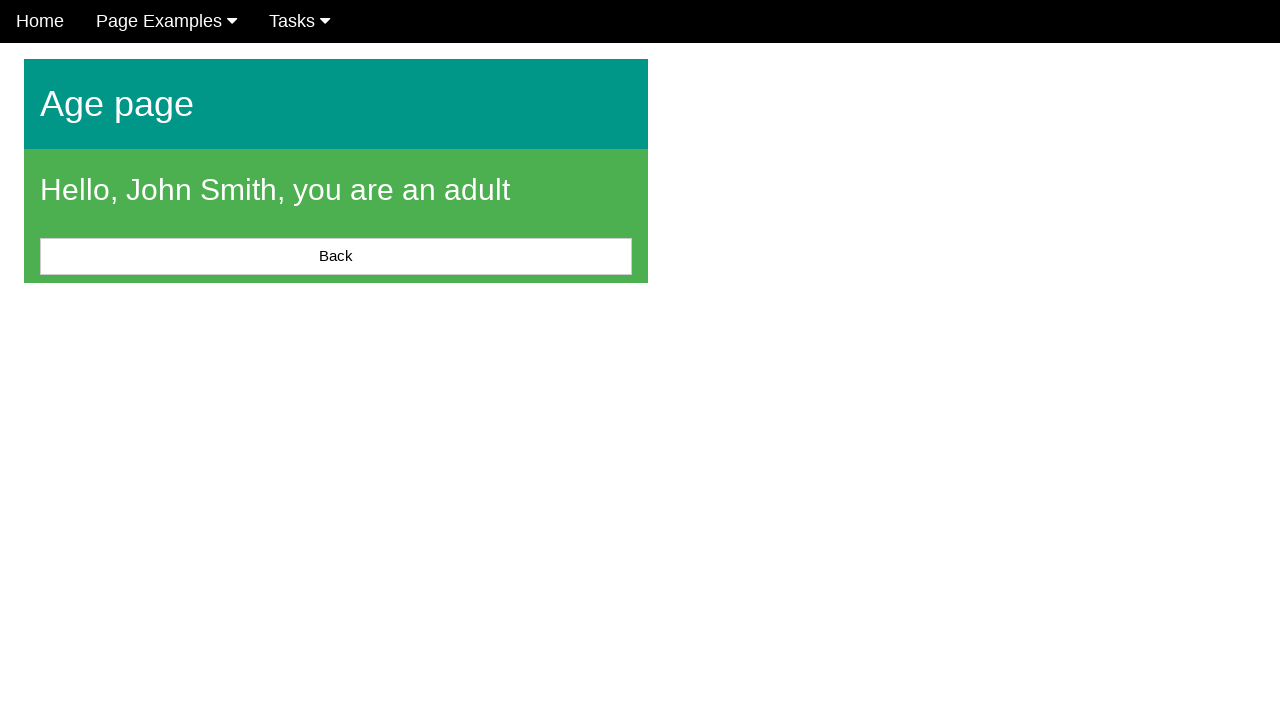

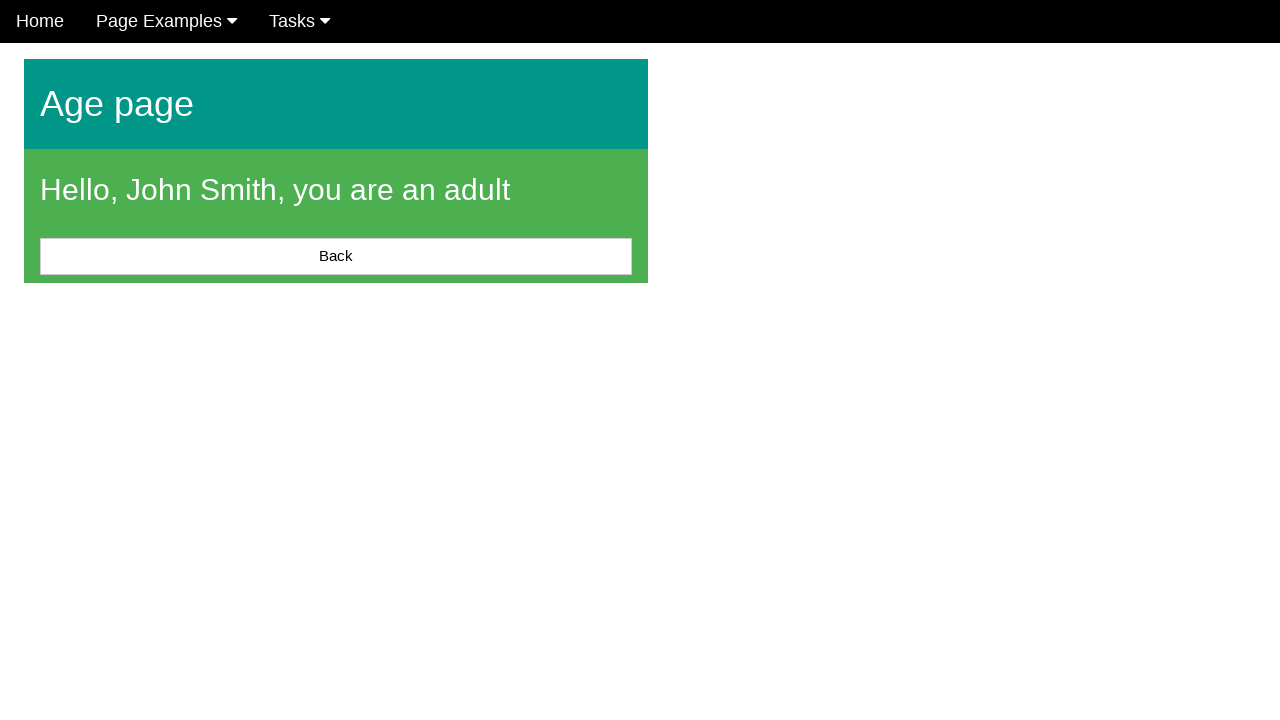